Tests scrolling functionality by scrolling down 1200 pixels on the page

Starting URL: https://rahulshettyacademy.com/AutomationPractice/

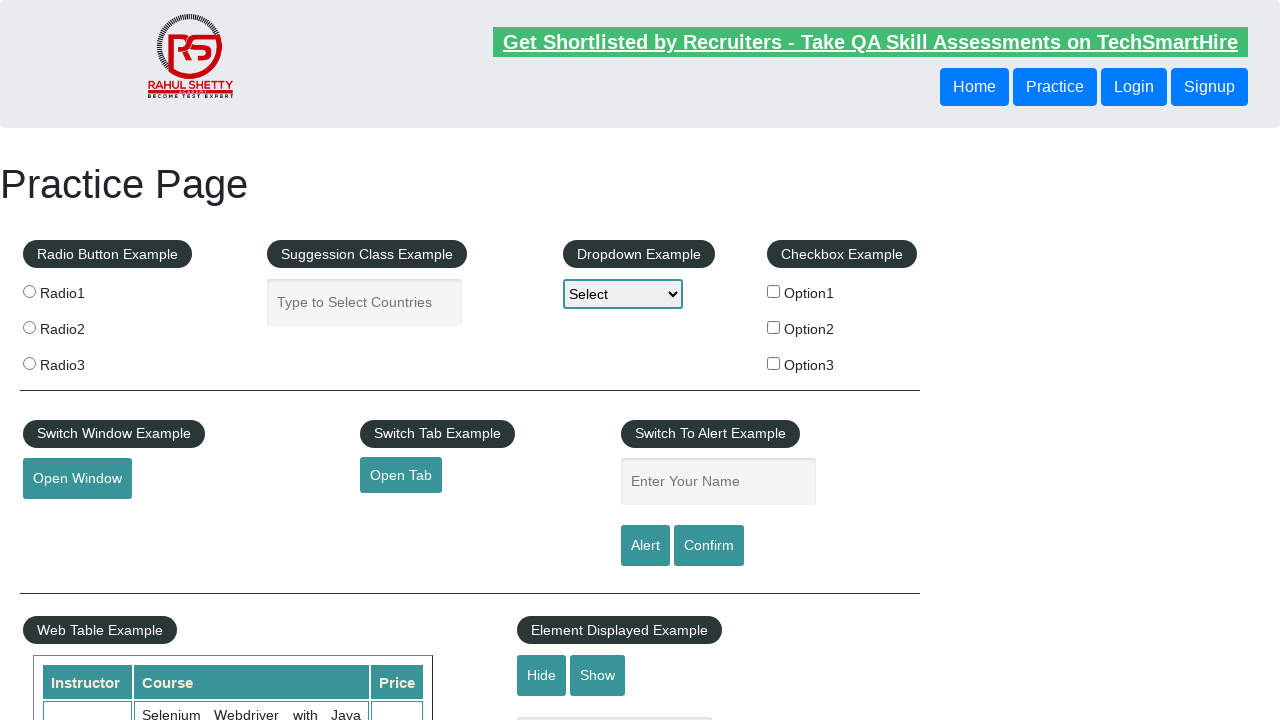

Scrolled down 1200 pixels on the page
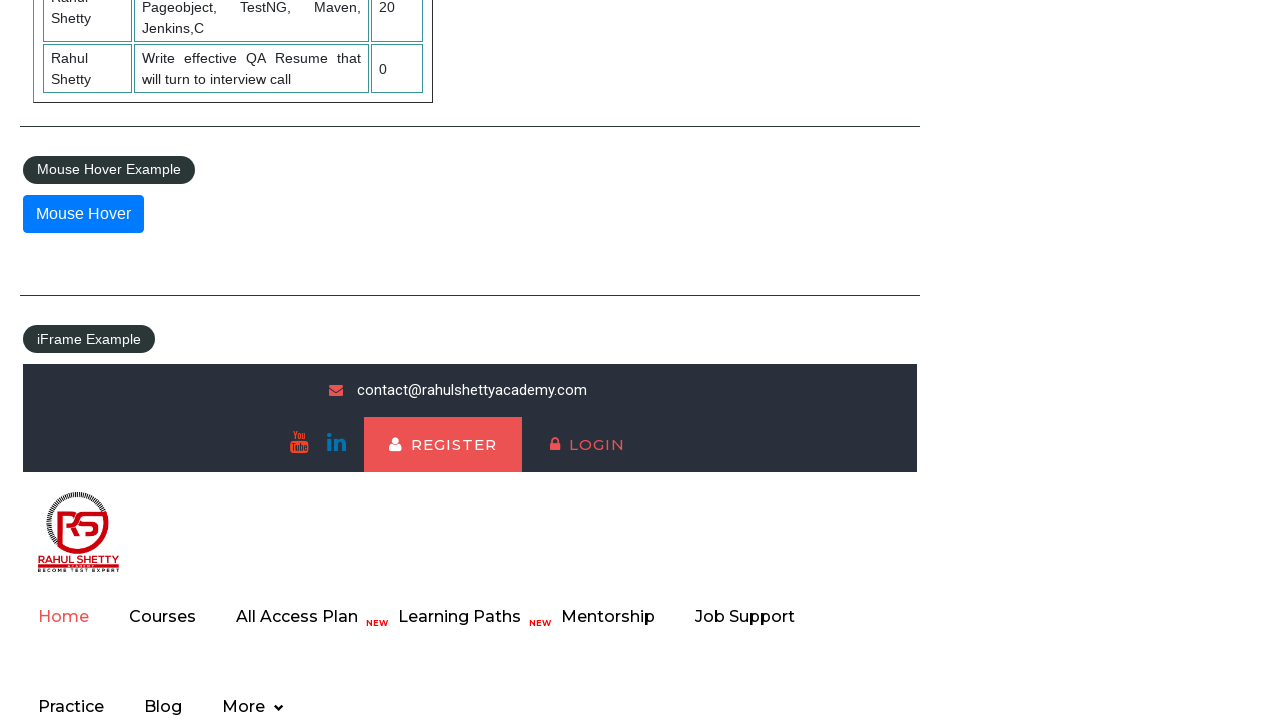

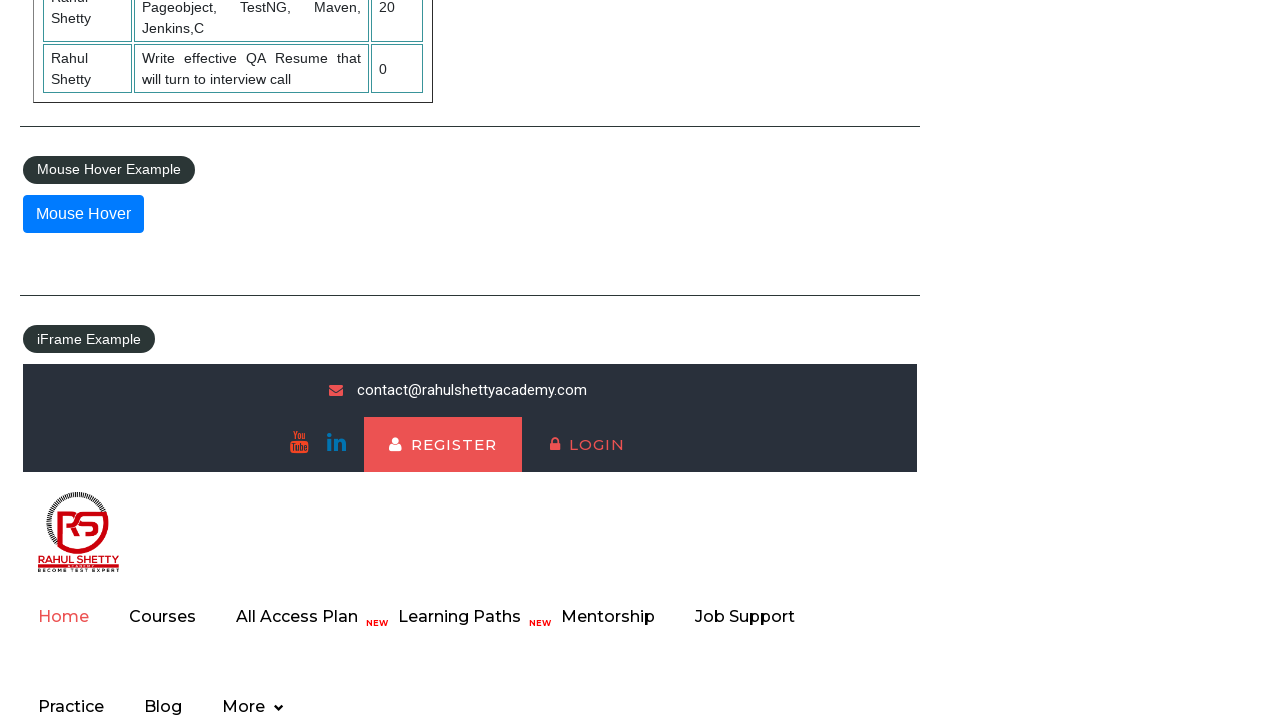